Tests a registration form by filling in required fields (first name, last name, email), submitting the form, and verifying that a success message is displayed.

Starting URL: http://suninjuly.github.io/registration1.html

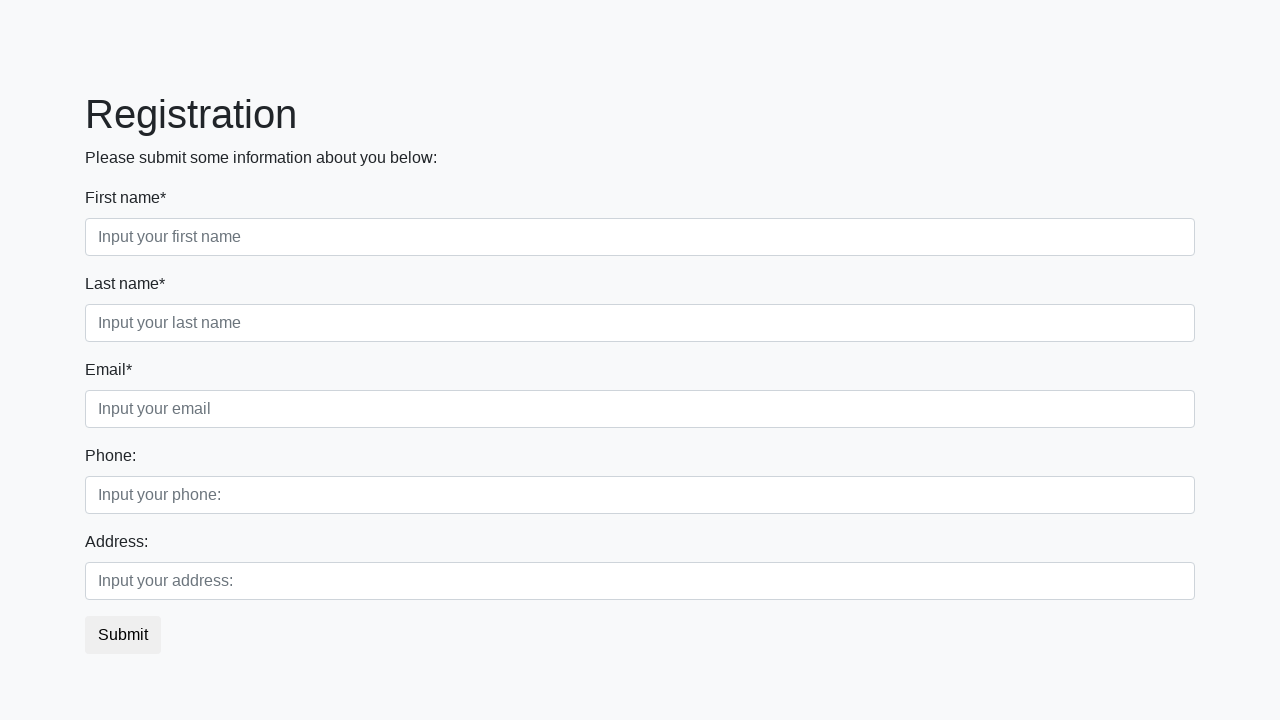

Navigated to registration form page
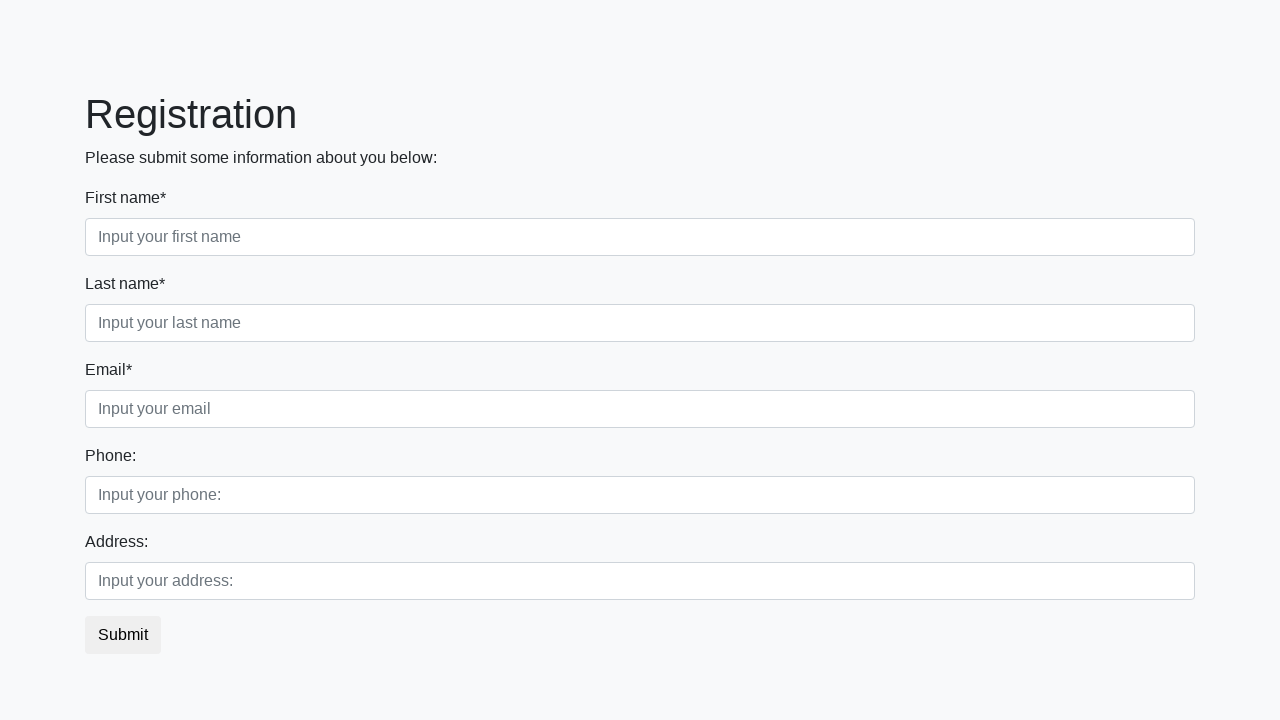

Filled first name field with 'Ivan' on input.first:required
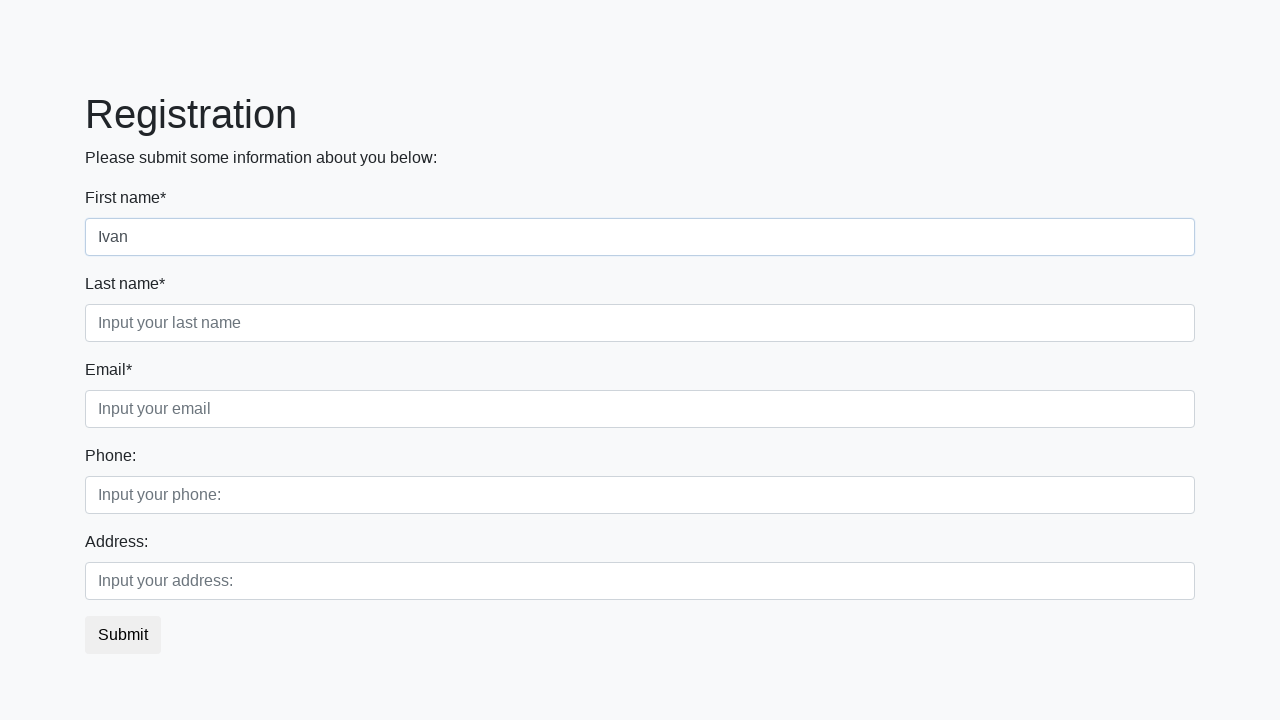

Filled last name field with 'Petrov' on input.second:required
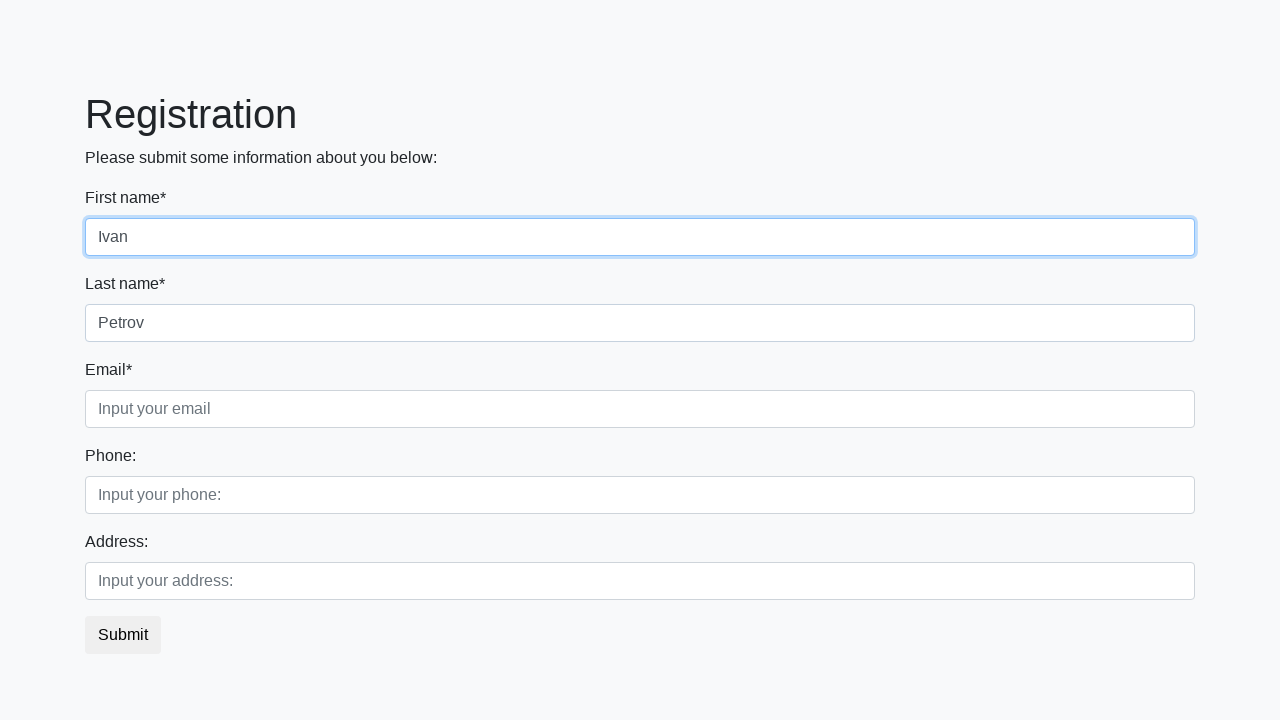

Filled email field with 'testuser@example.com' on input.third:required
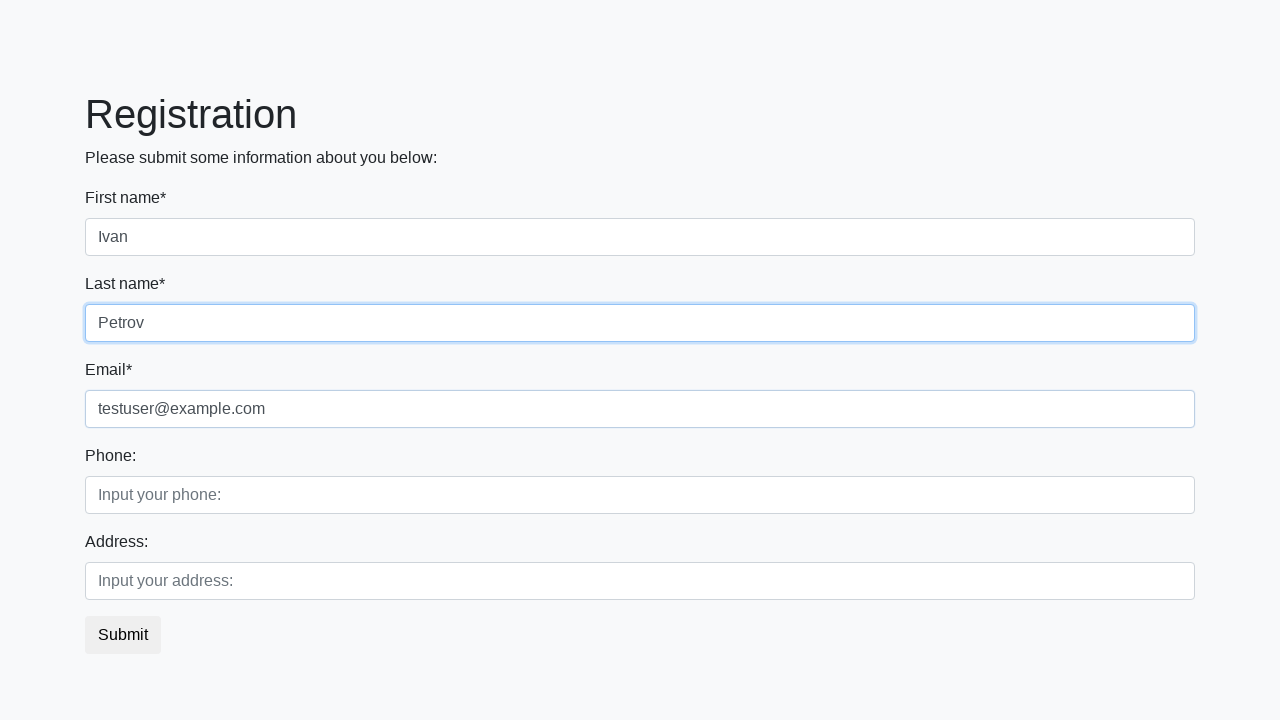

Clicked submit button to register at (123, 635) on button.btn
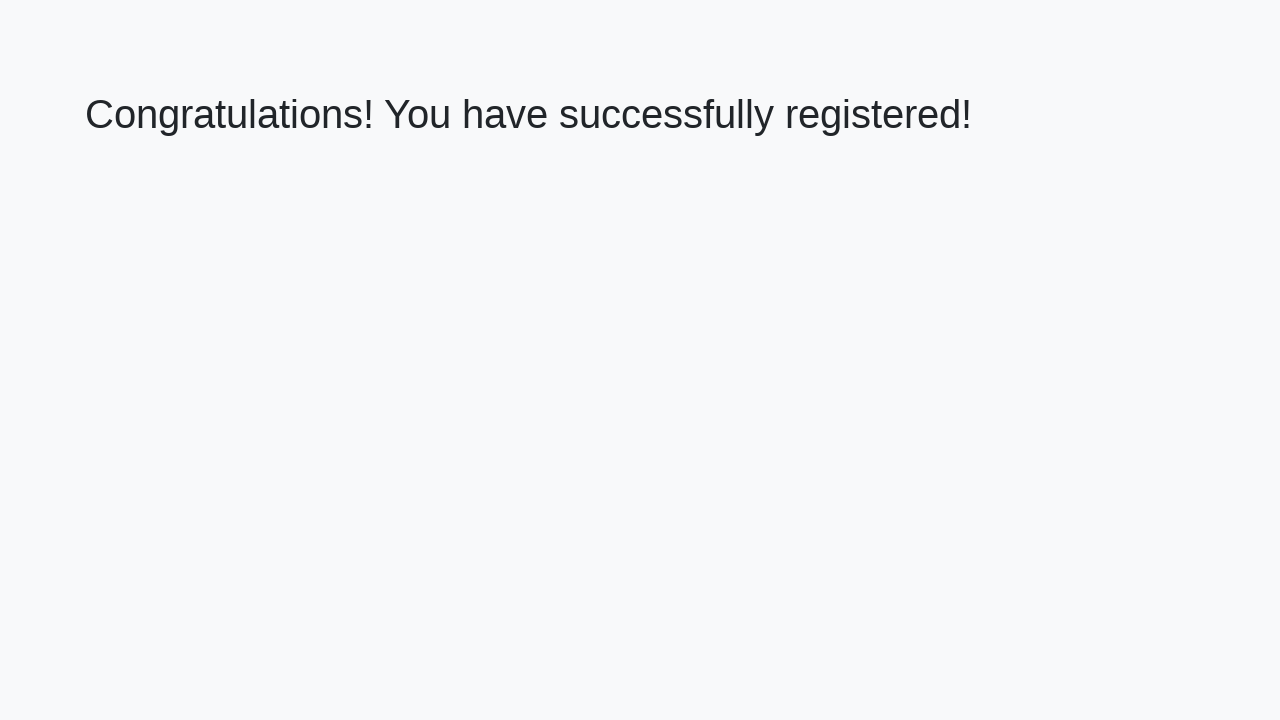

Success heading loaded
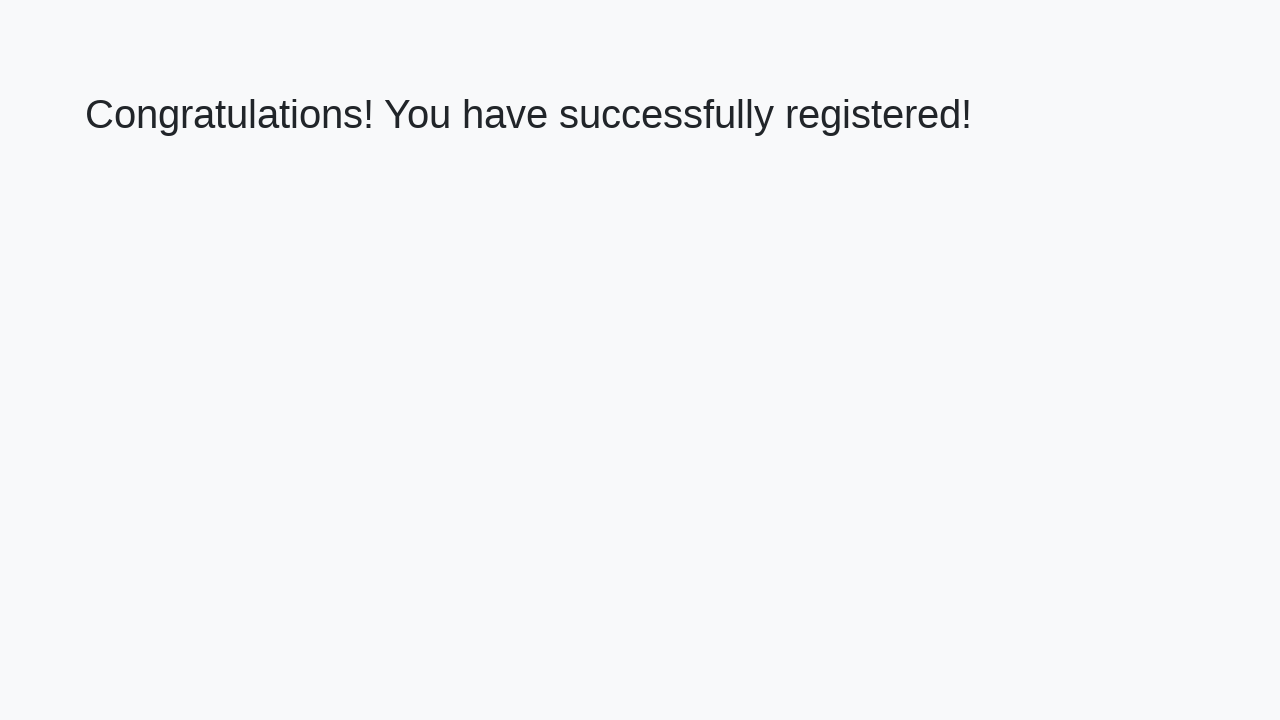

Retrieved success message text
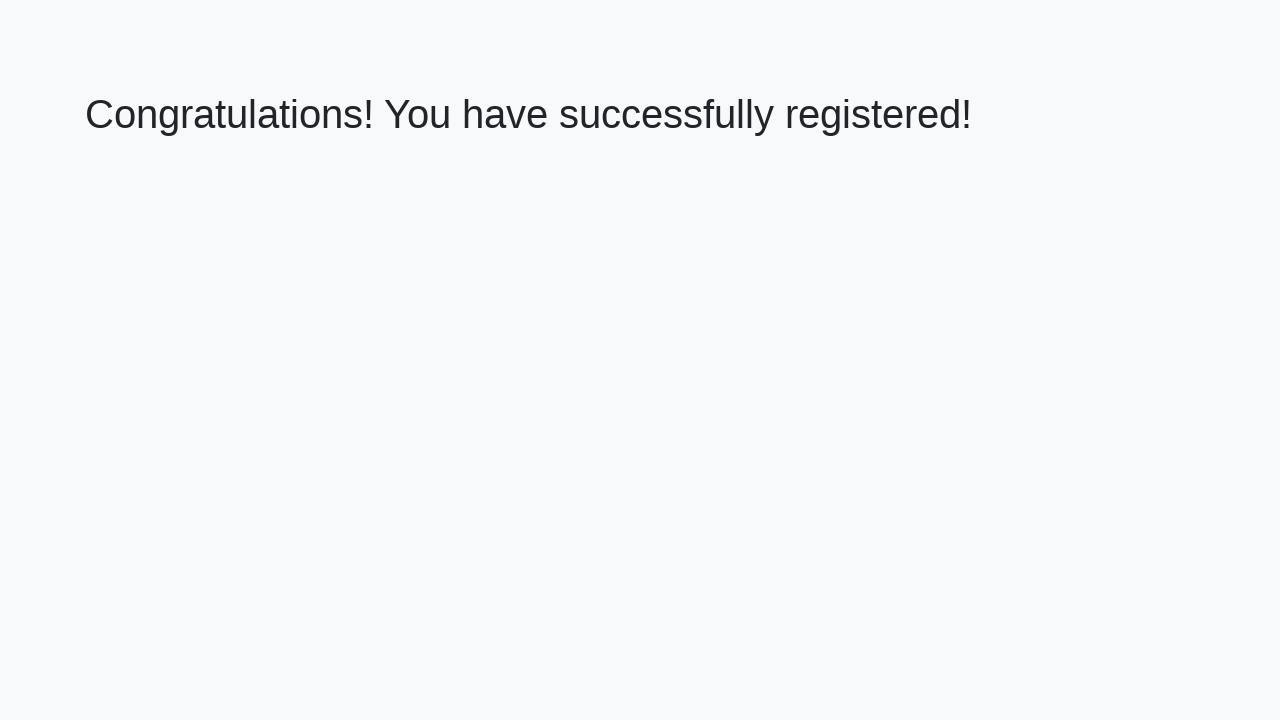

Verified success message matches expected text
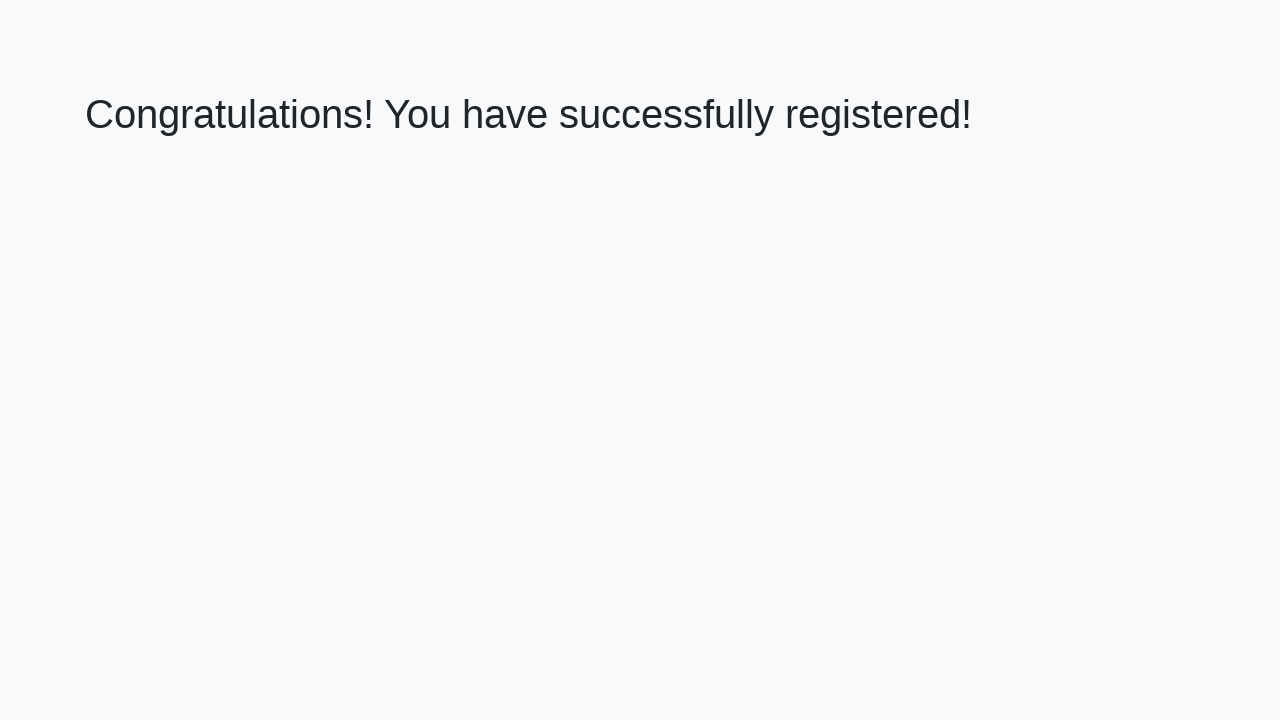

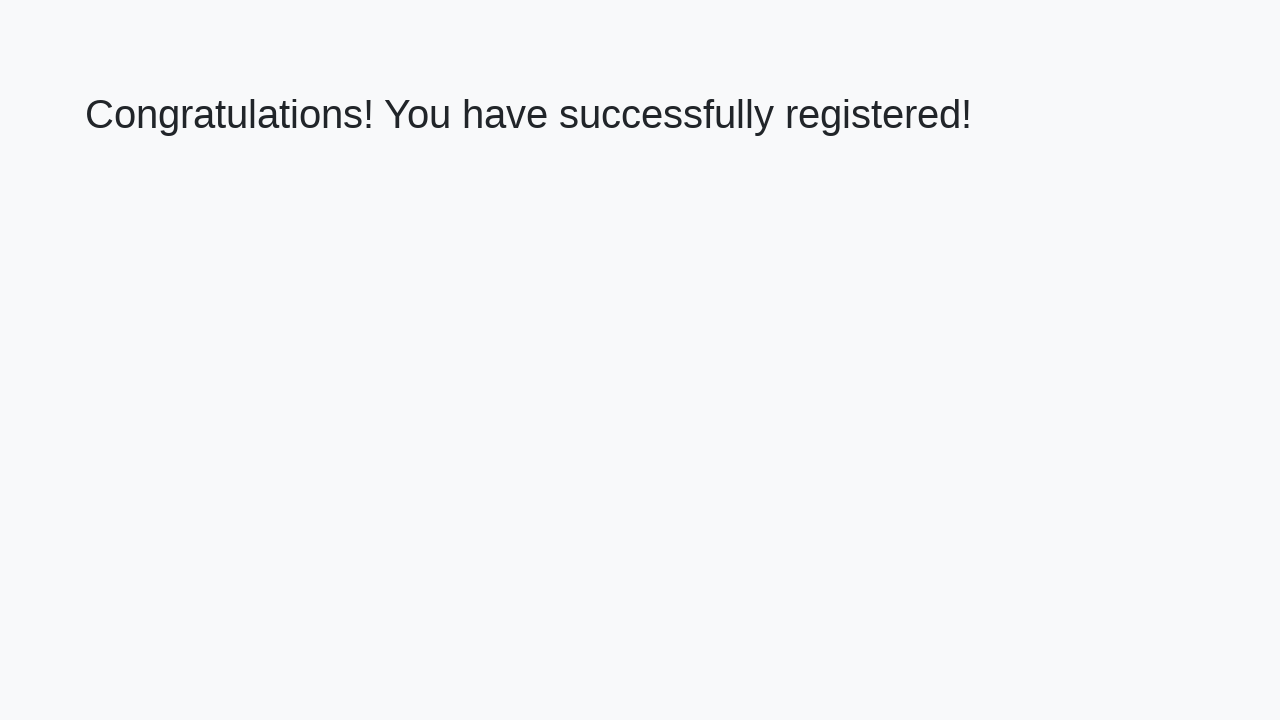